Tests table sorting functionality by selecting a page size, clicking the sort header, and verifying that the table is sorted correctly

Starting URL: https://rahulshettyacademy.com/seleniumPractise/#/offers

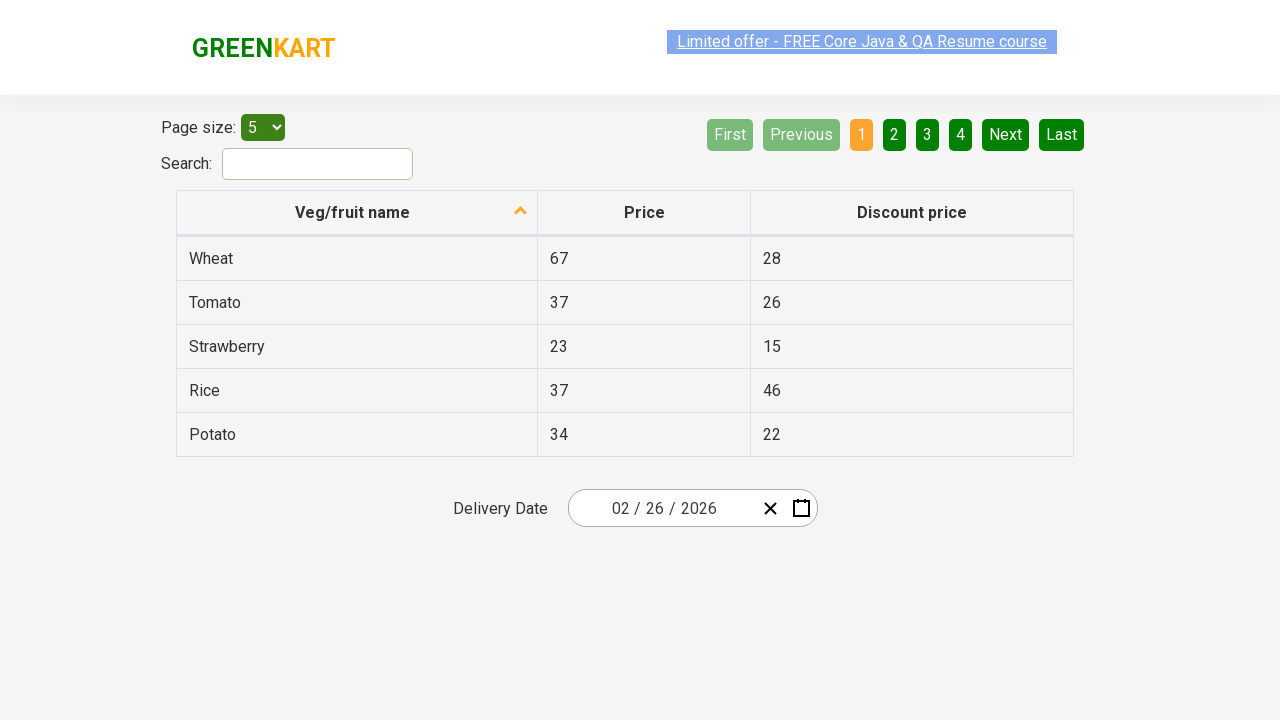

Selected 20 items per page from dropdown on #page-menu
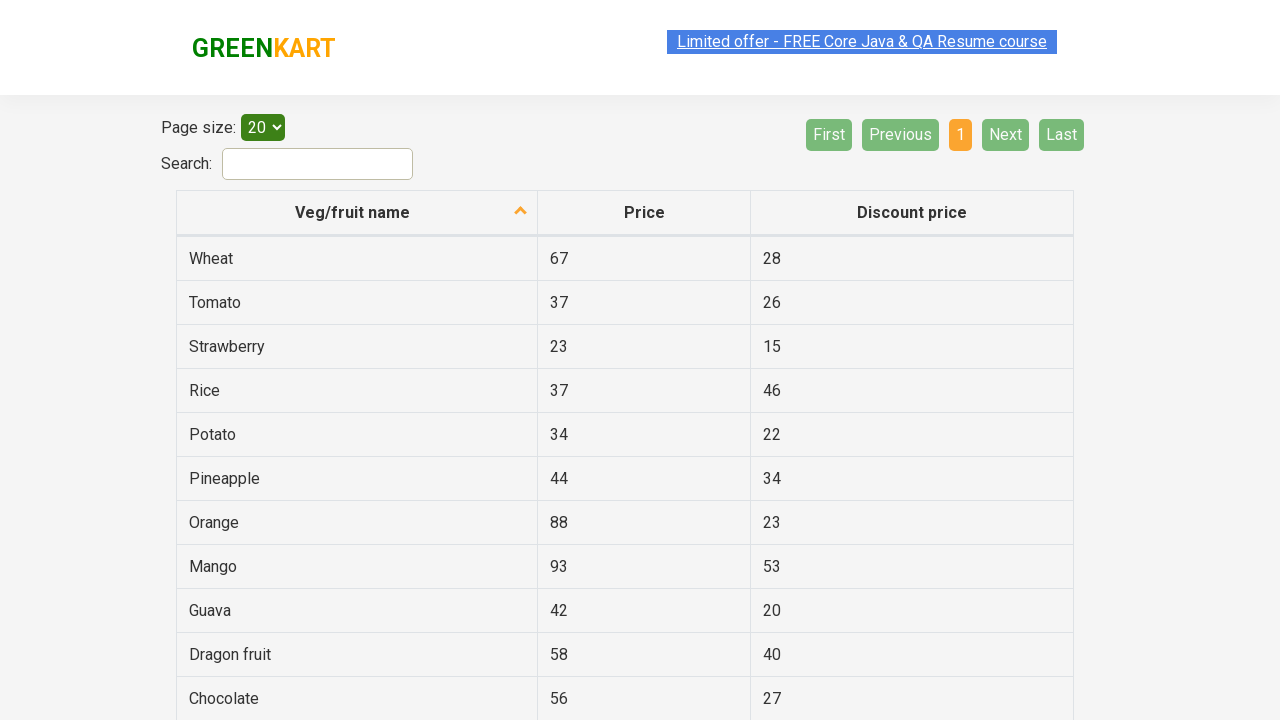

Retrieved initial list of vegetable names from first column
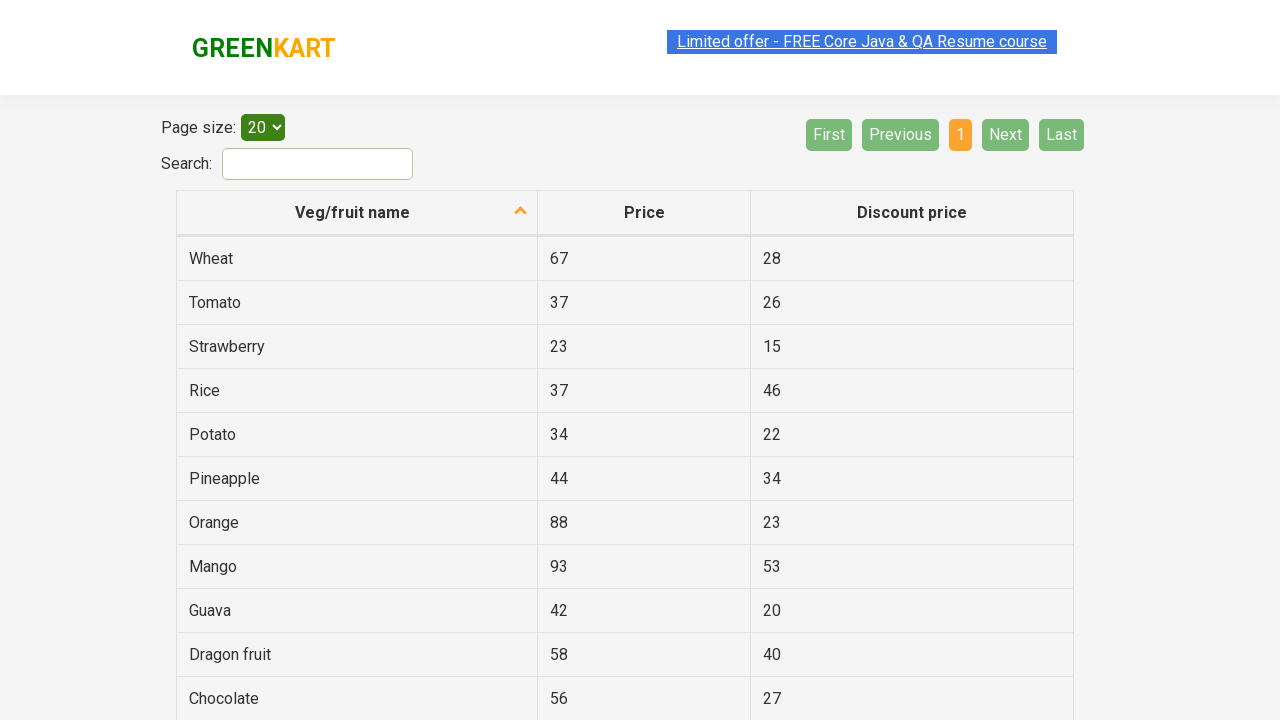

Clicked on first column header to sort at (357, 213) on th:nth-child(1)
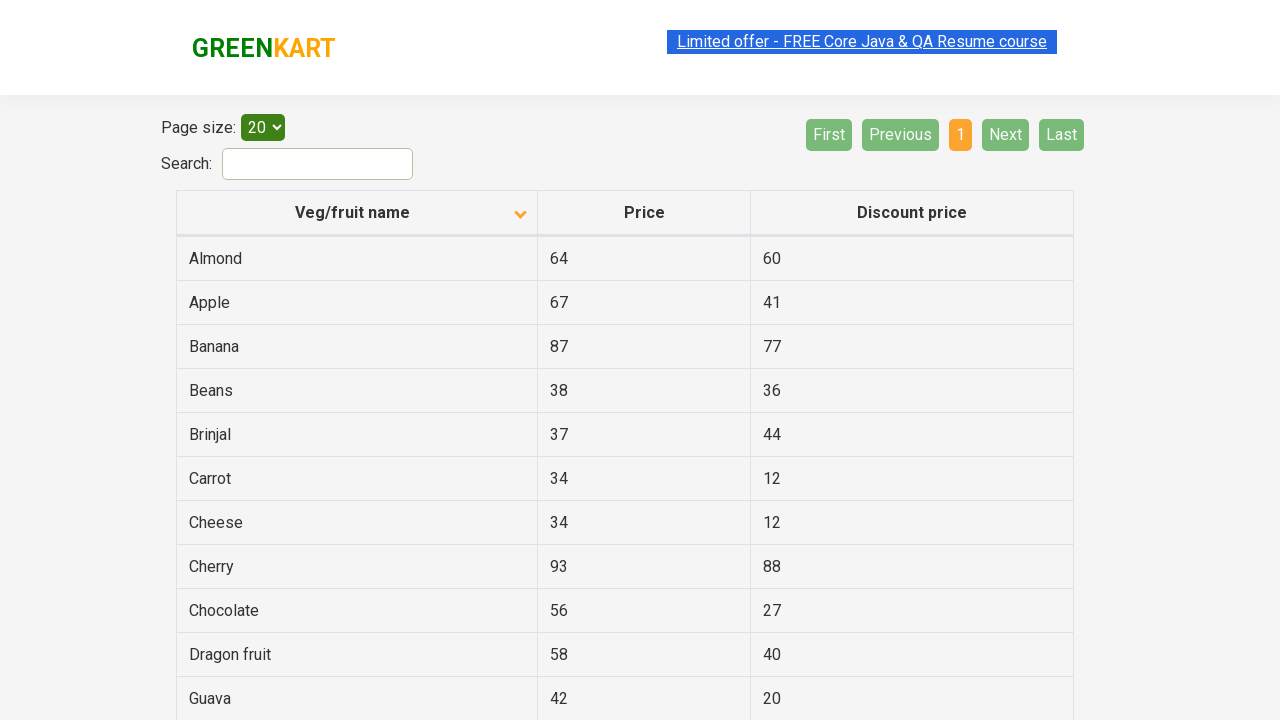

Waited for table to update after sorting
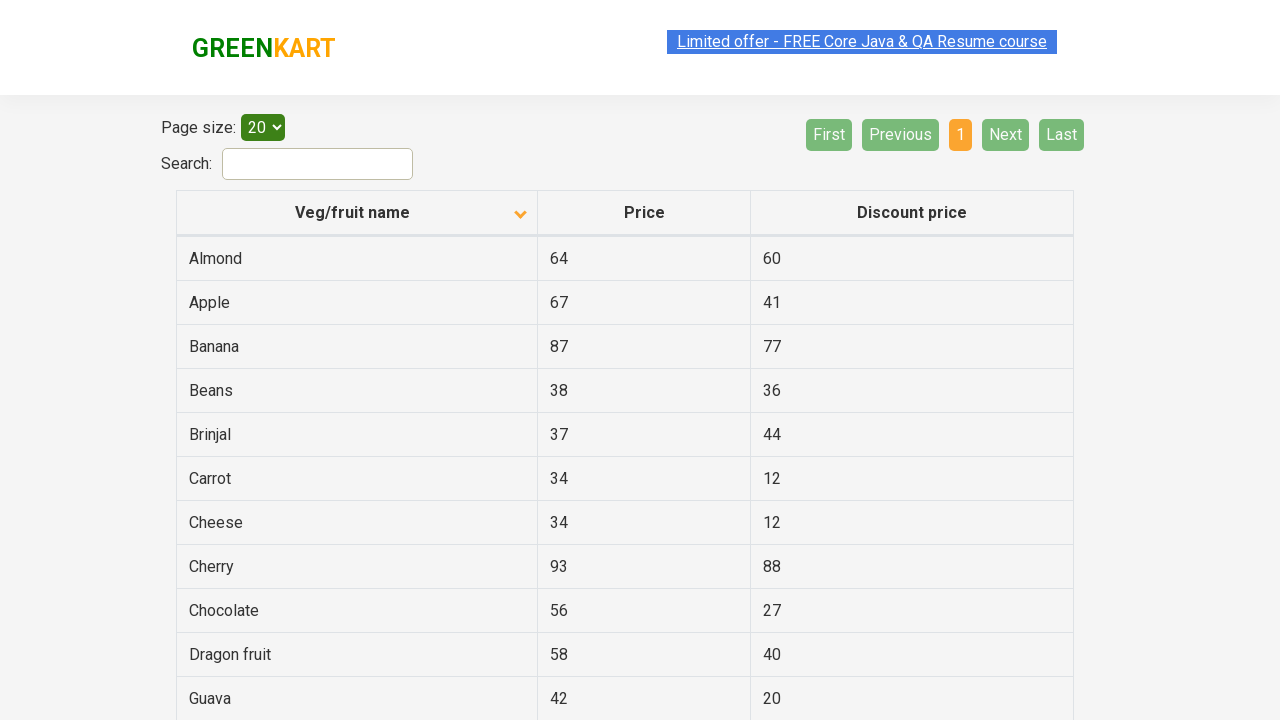

Retrieved list of vegetable names after sorting
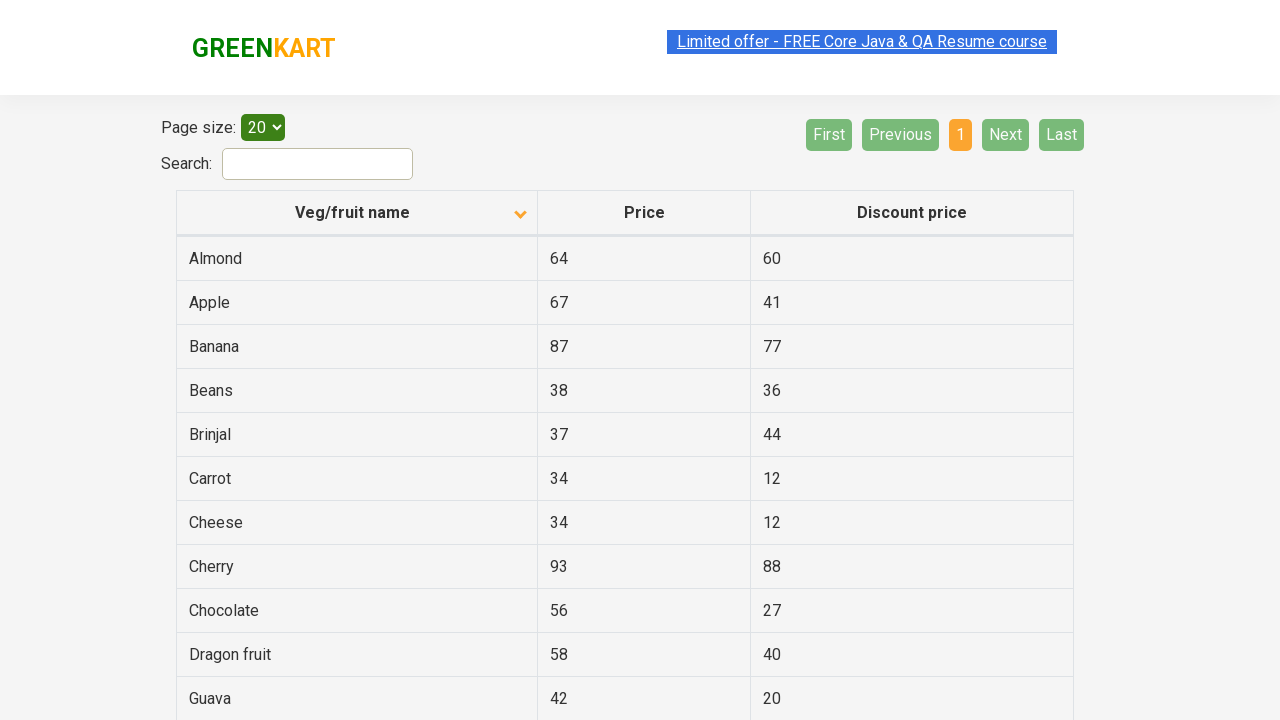

Verified that table is correctly sorted in ascending order
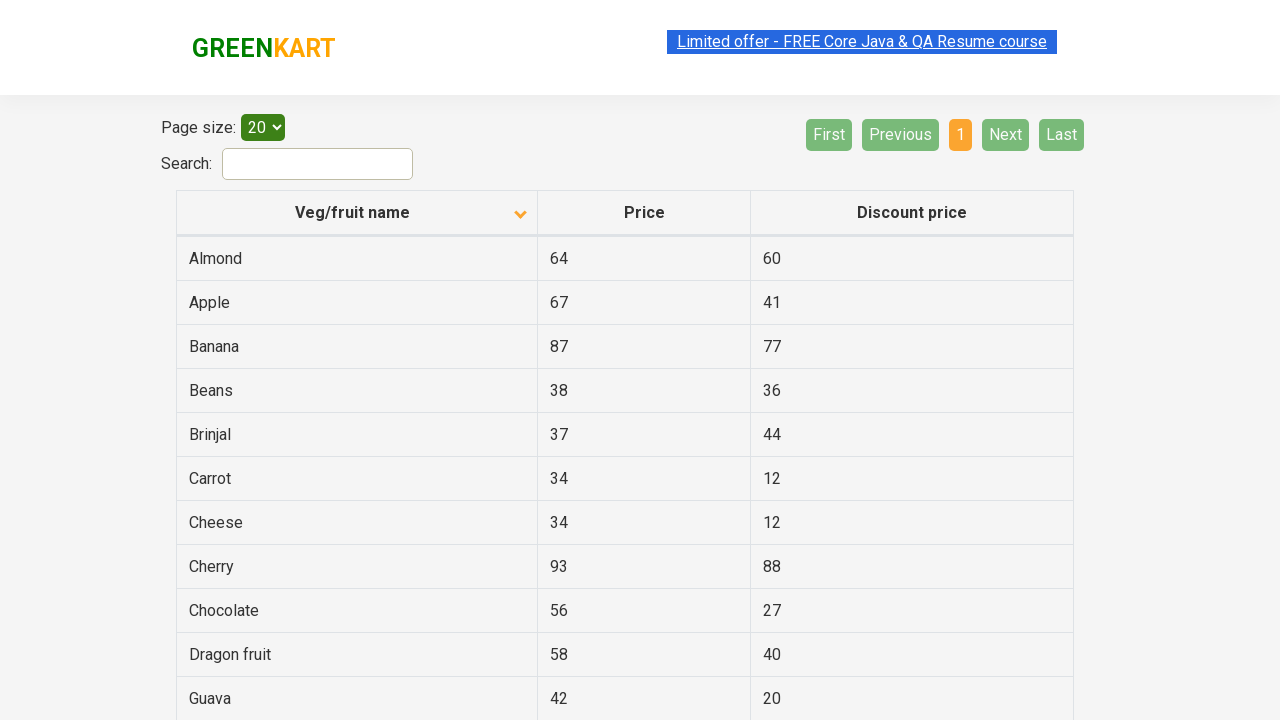

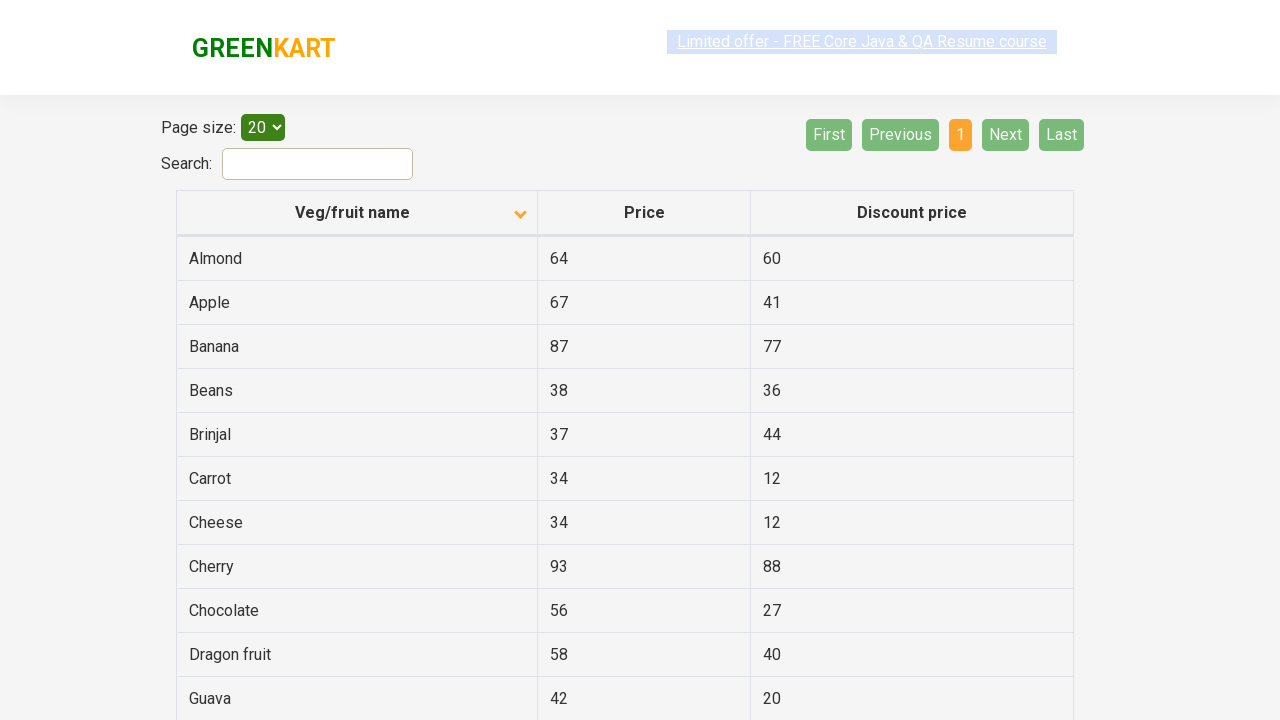